Launches the IndiaAI website and maximizes the browser window

Starting URL: https://indiaai.gov.in/

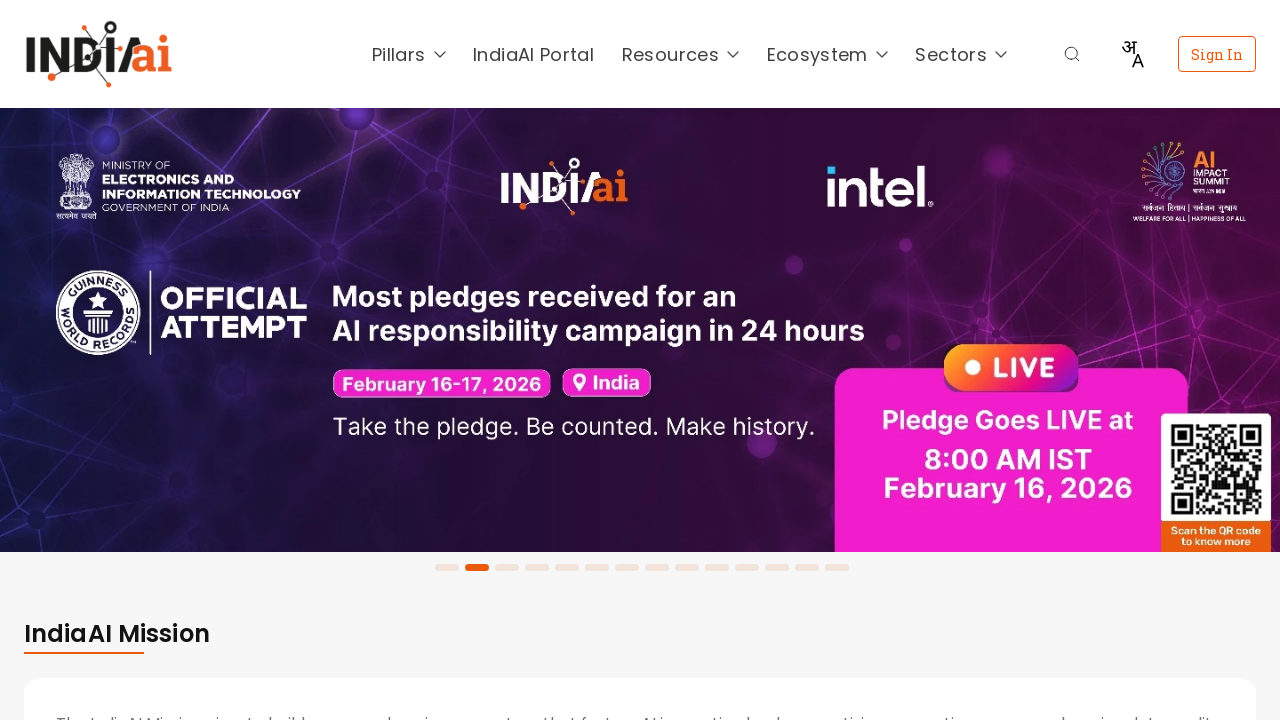

Navigated to IndiaAI website (https://indiaai.gov.in/)
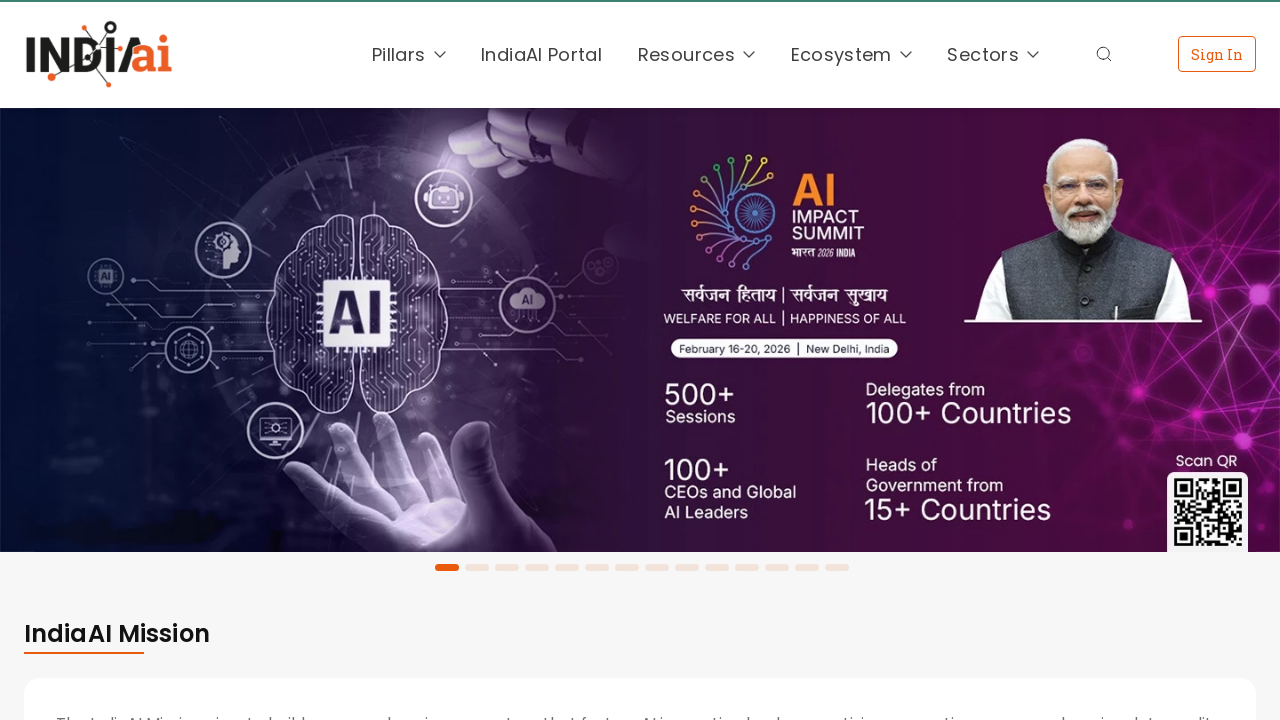

Maximized browser window to 1920x1080
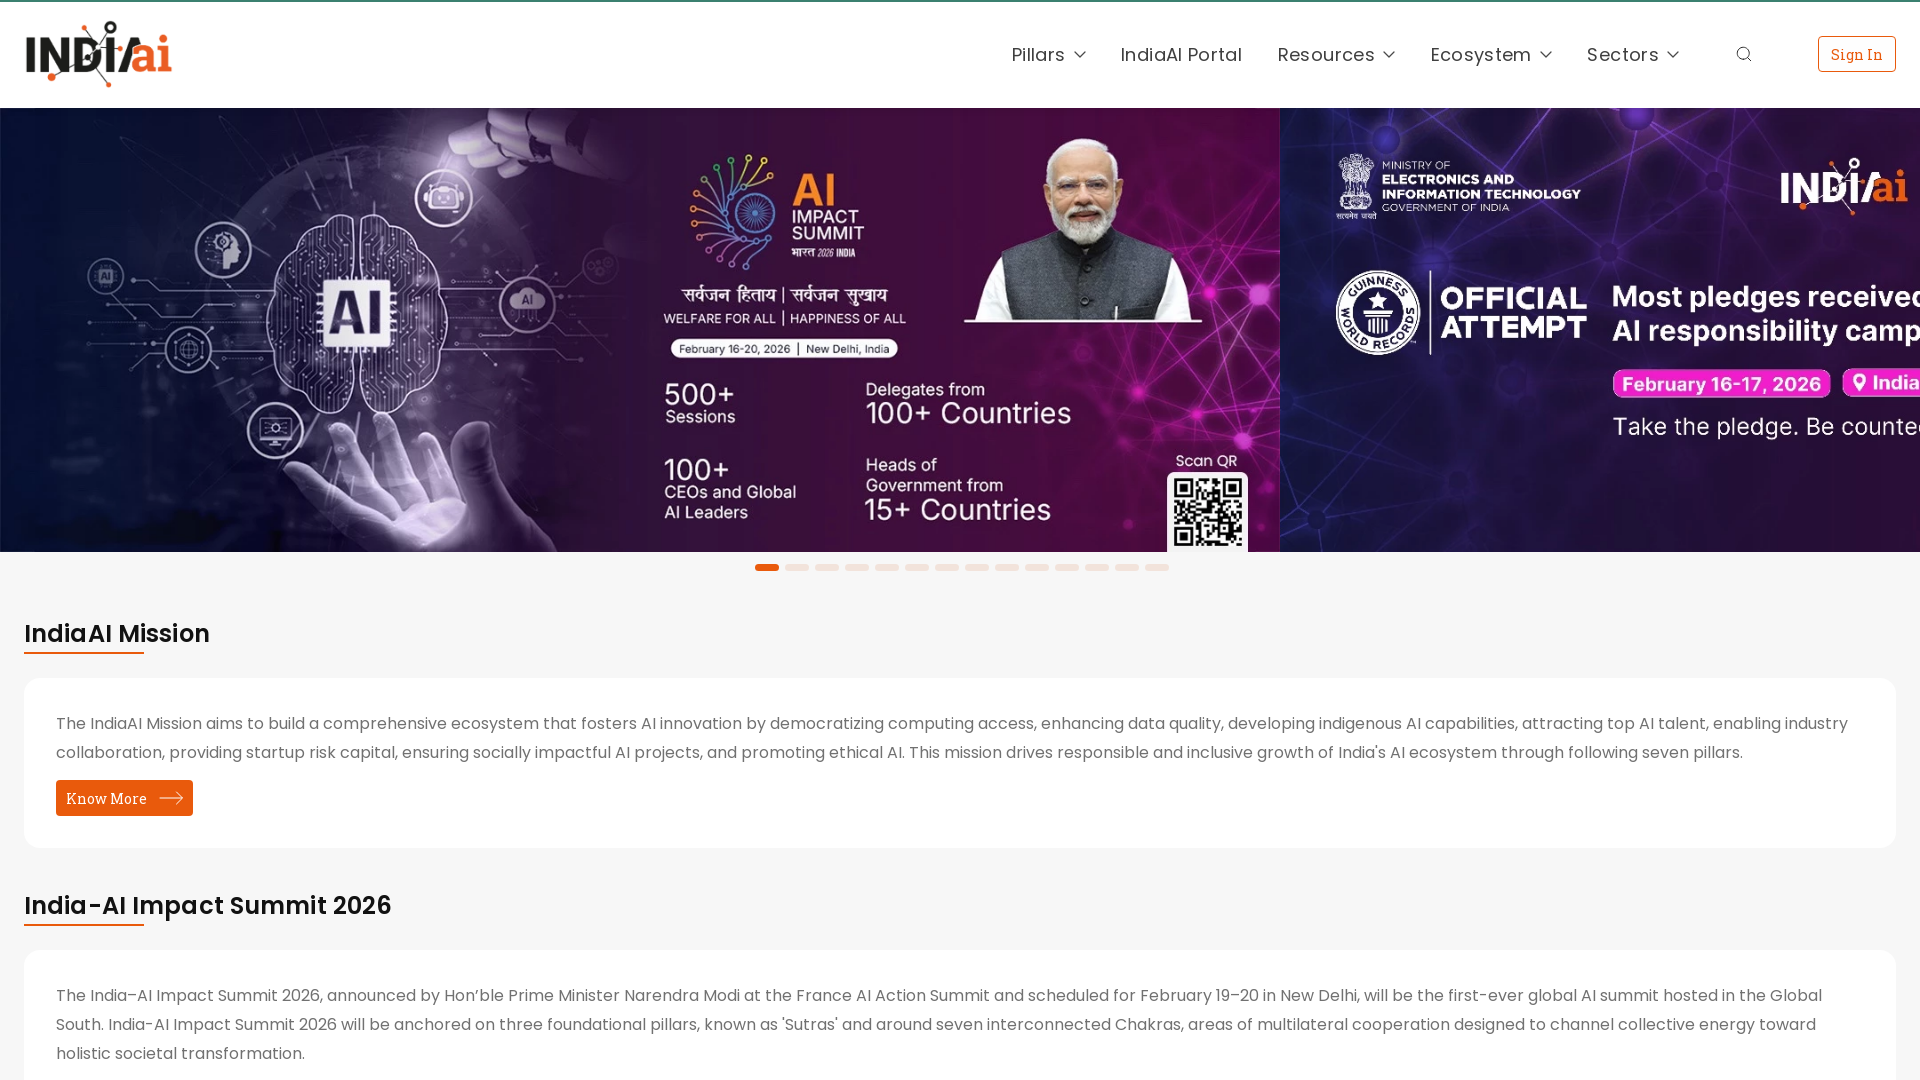

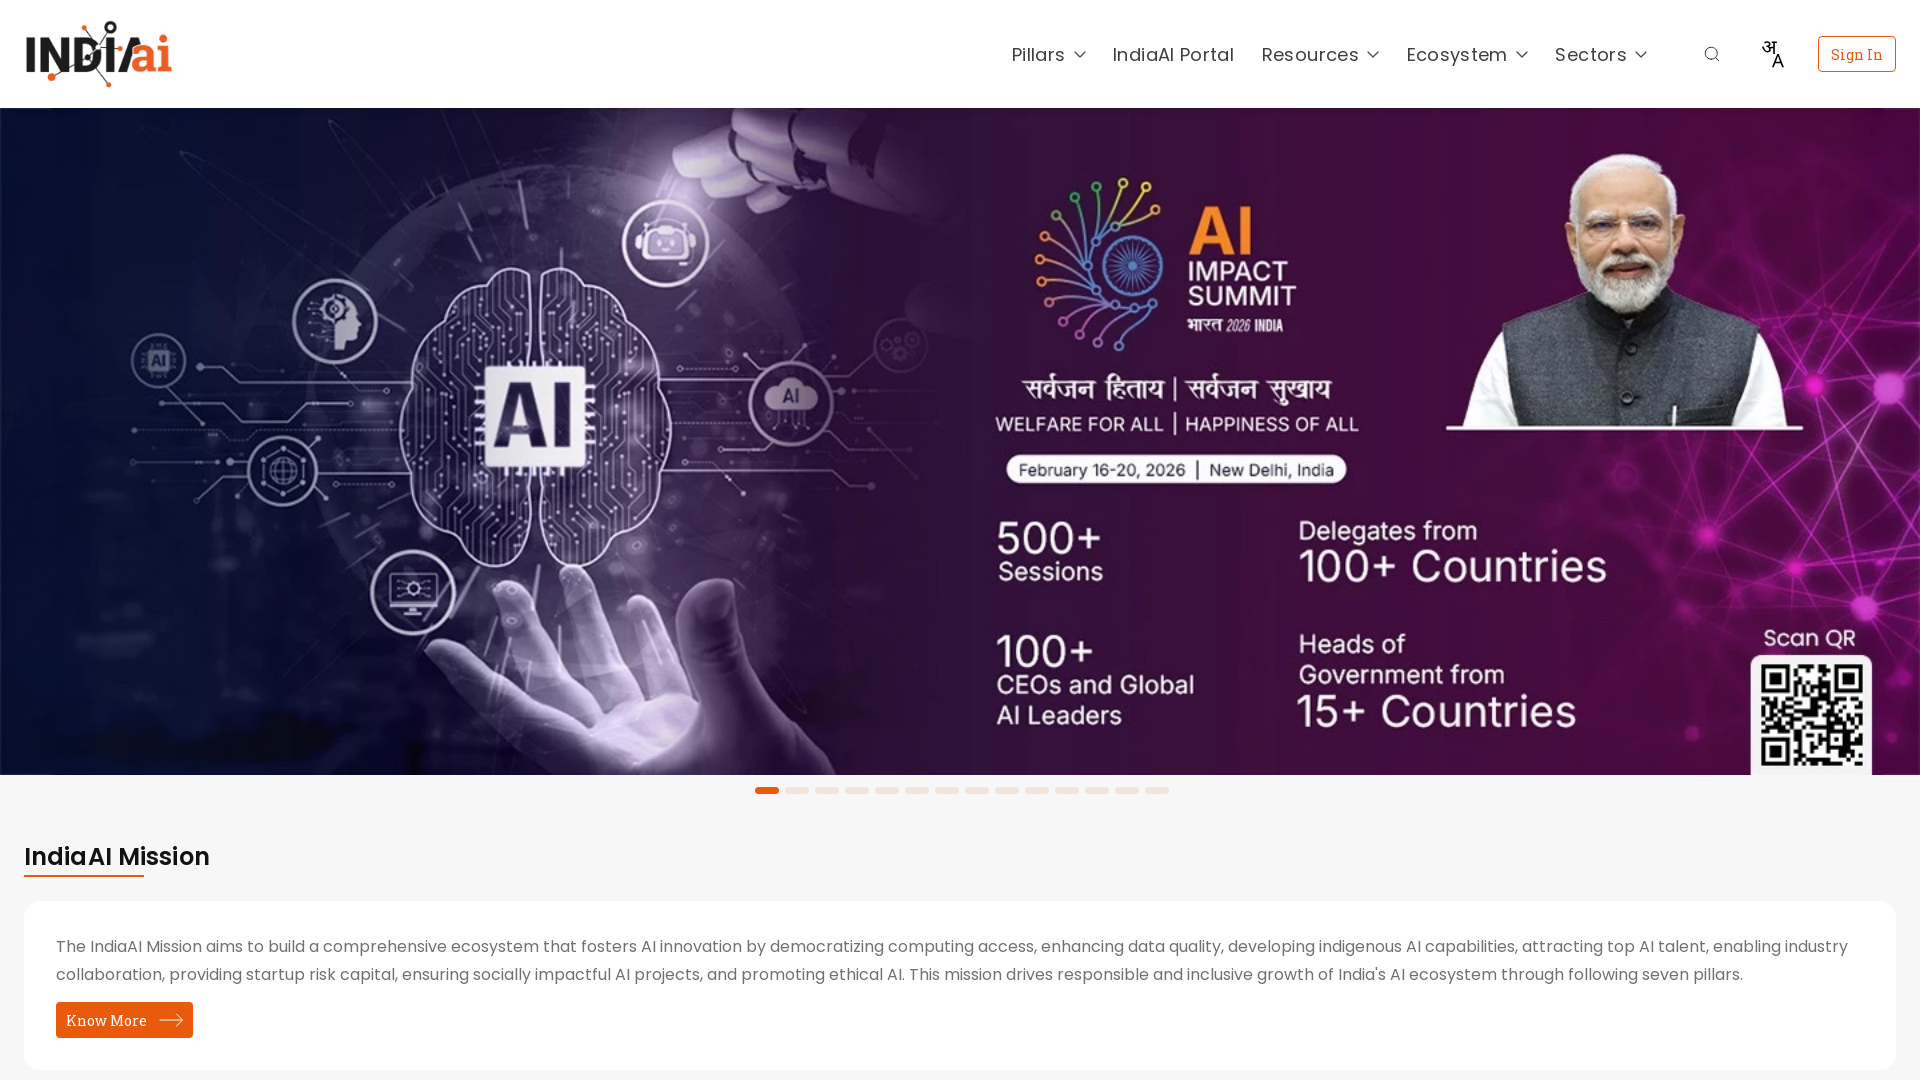